Tests navigation to Browse Languages and verifies the Language and Author column headers are displayed

Starting URL: http://www.99-bottles-of-beer.net/

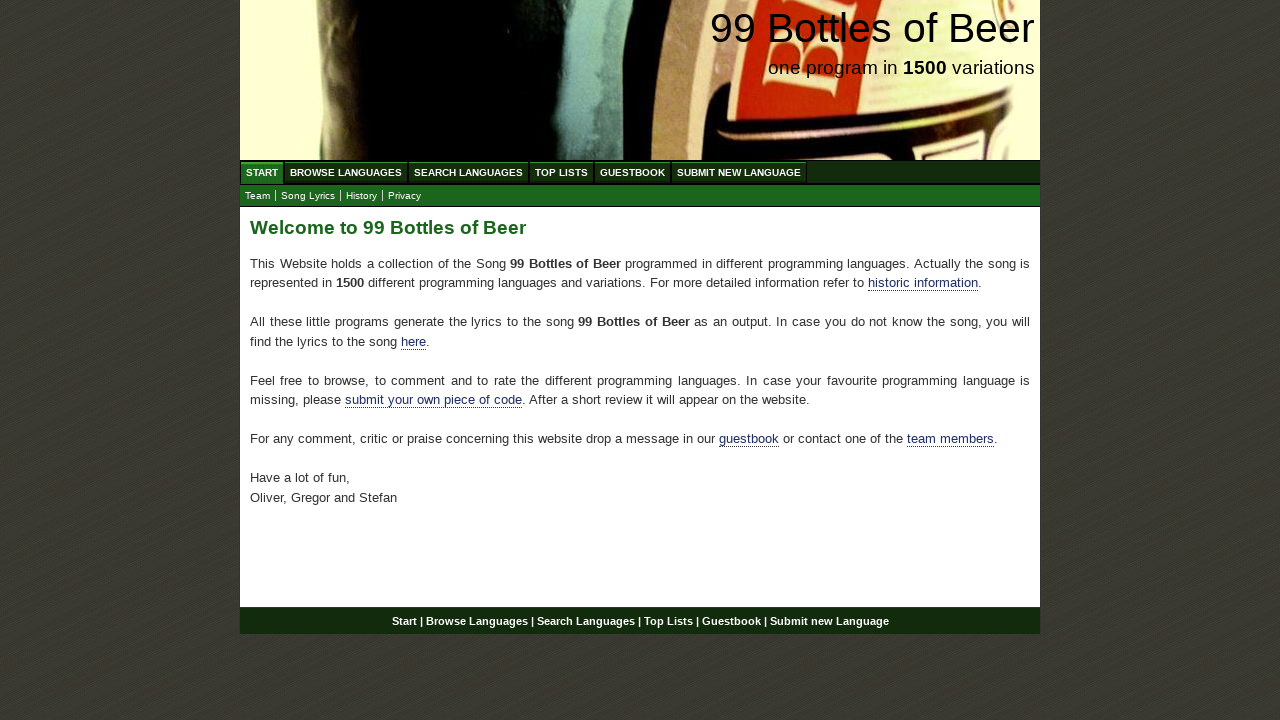

Clicked Browse Languages menu item at (346, 172) on #menu a[href='/abc.html']
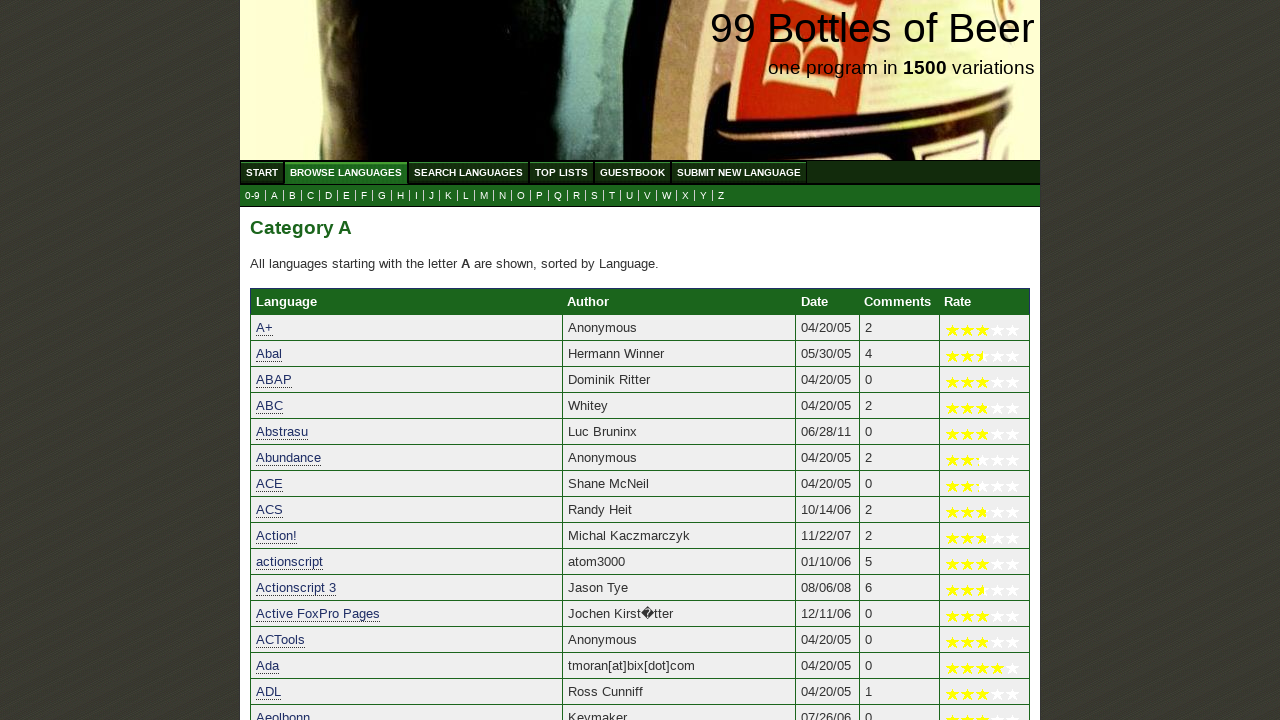

Language column header is displayed
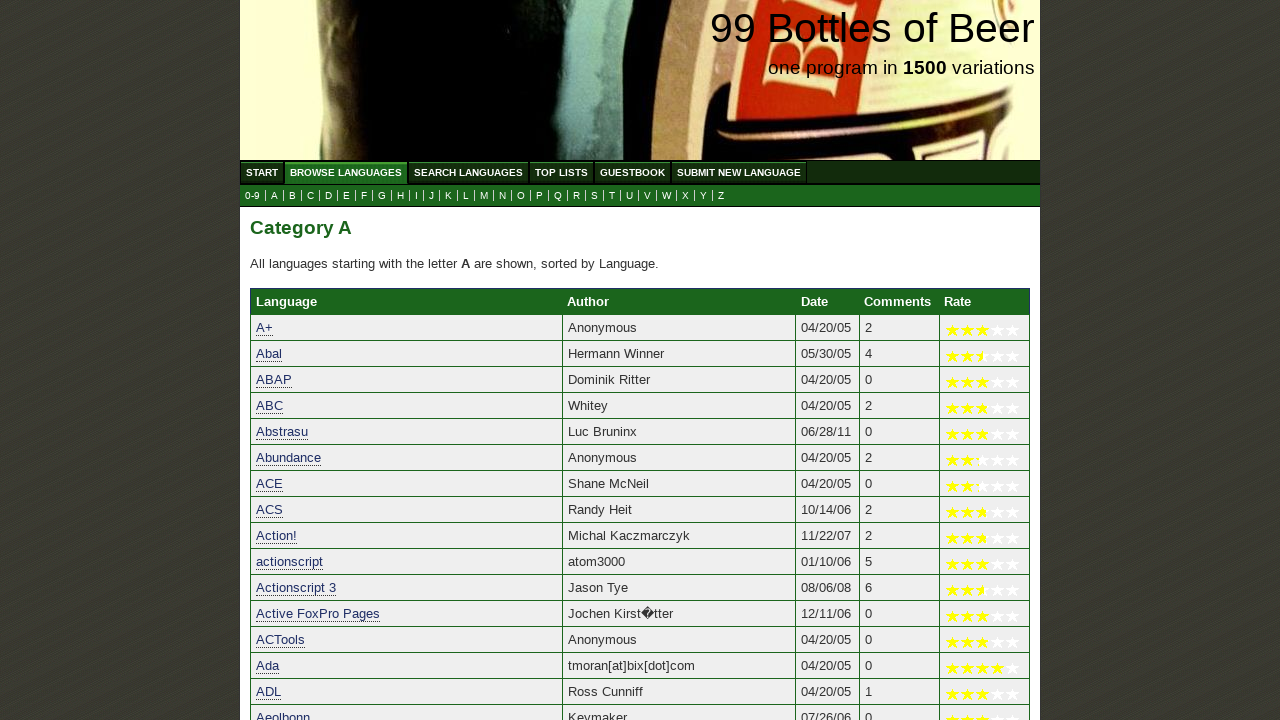

Author column header is displayed
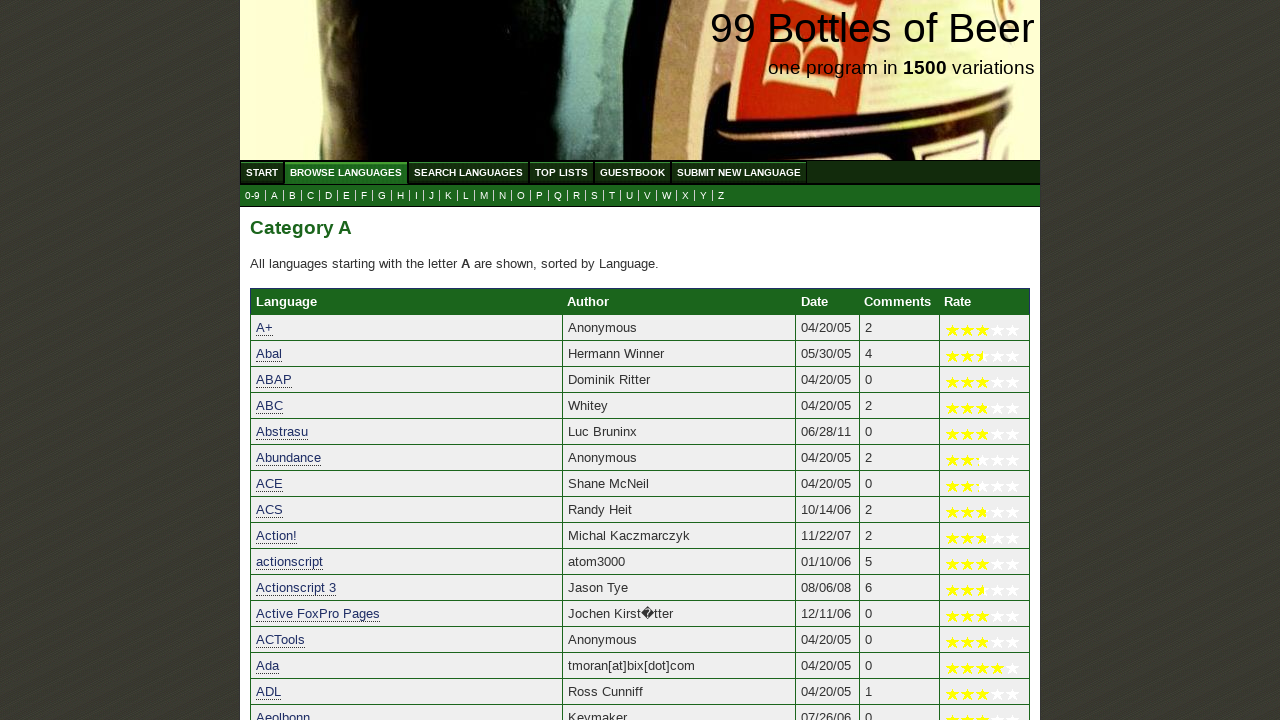

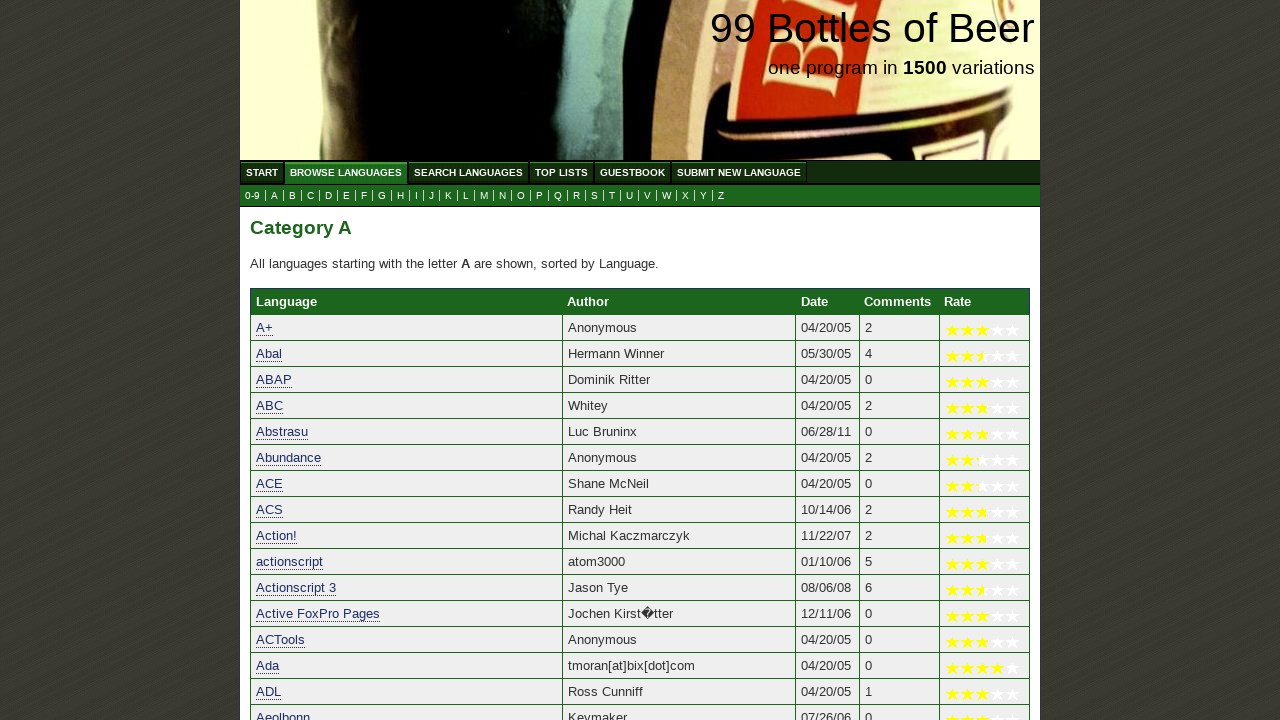